Tests JavaScript scrolling functionality by scrolling the page vertically and then scrolling within a table element

Starting URL: https://rahulshettyacademy.com/AutomationPractice/

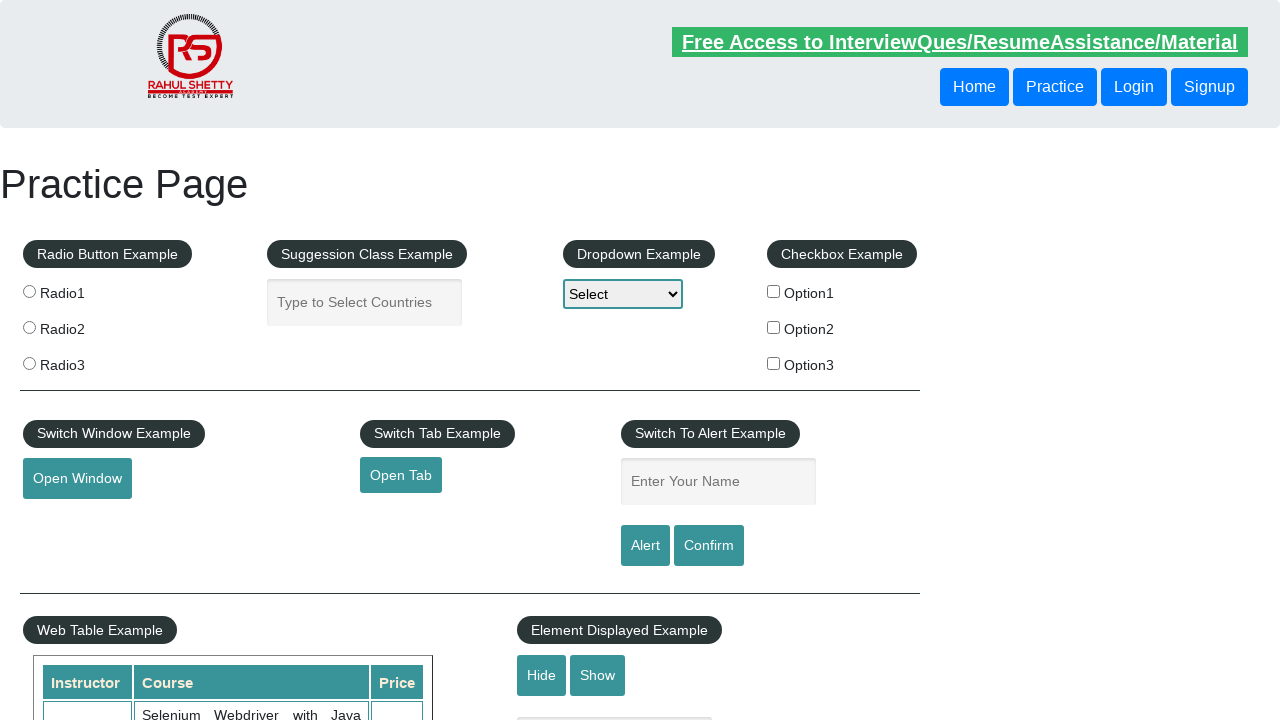

Scrolled page down by 500 pixels using JavaScript
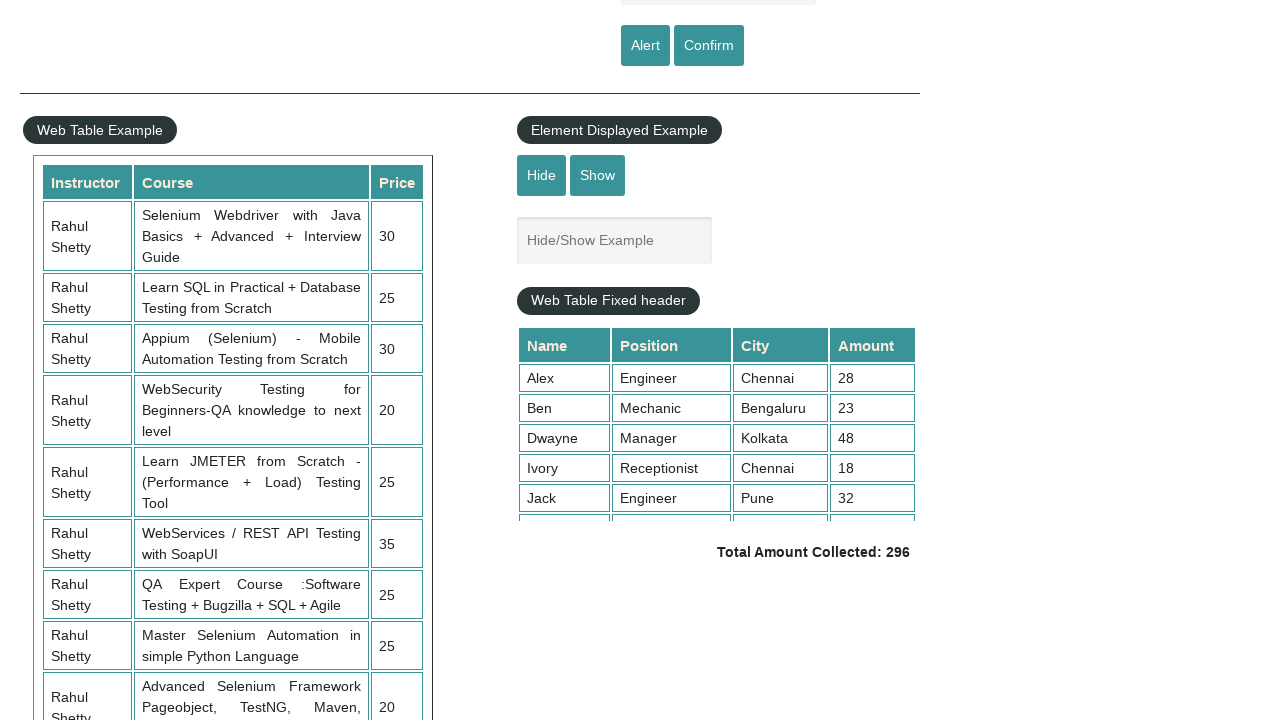

Waited 2 seconds for scroll to complete
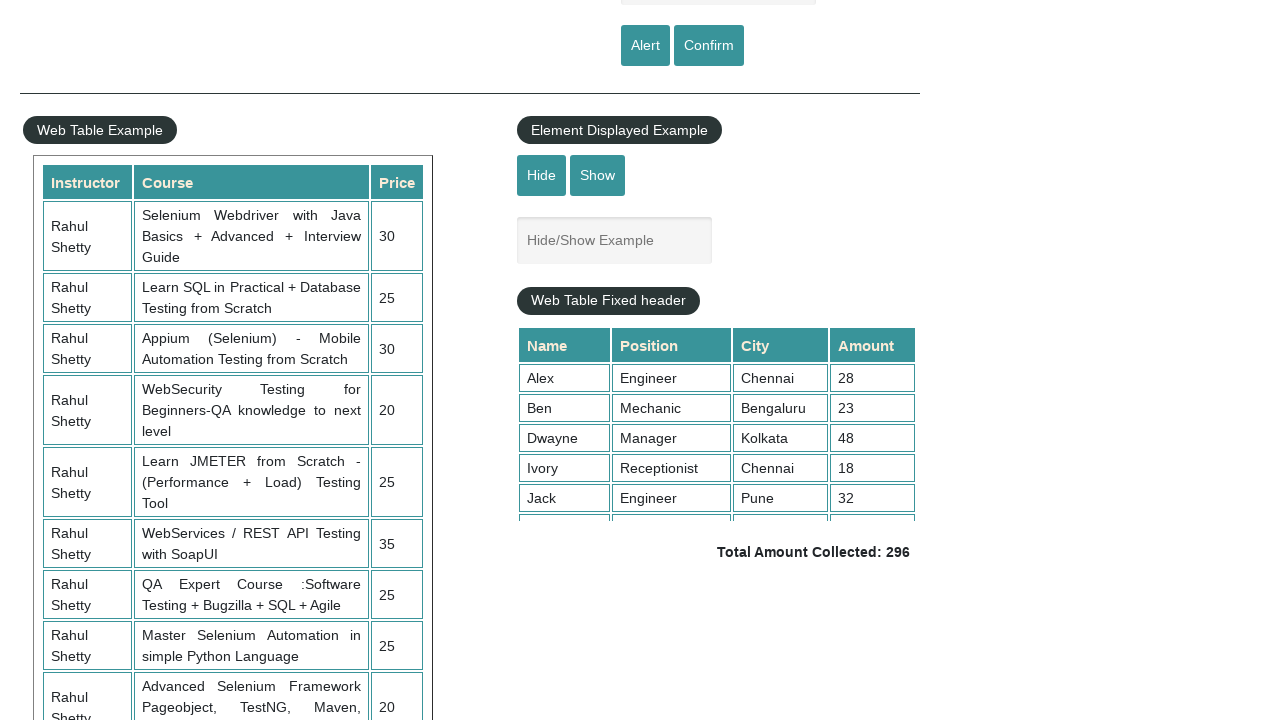

Scrolled within the fixed header table element by 5000 pixels
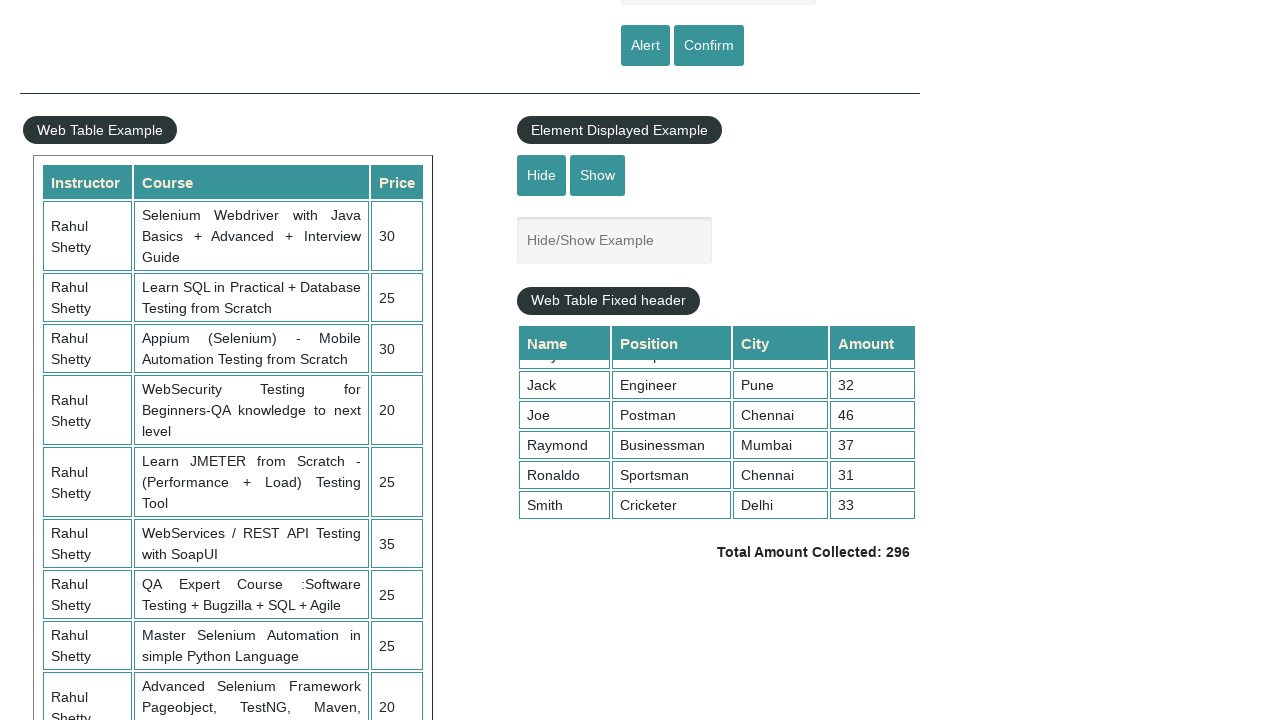

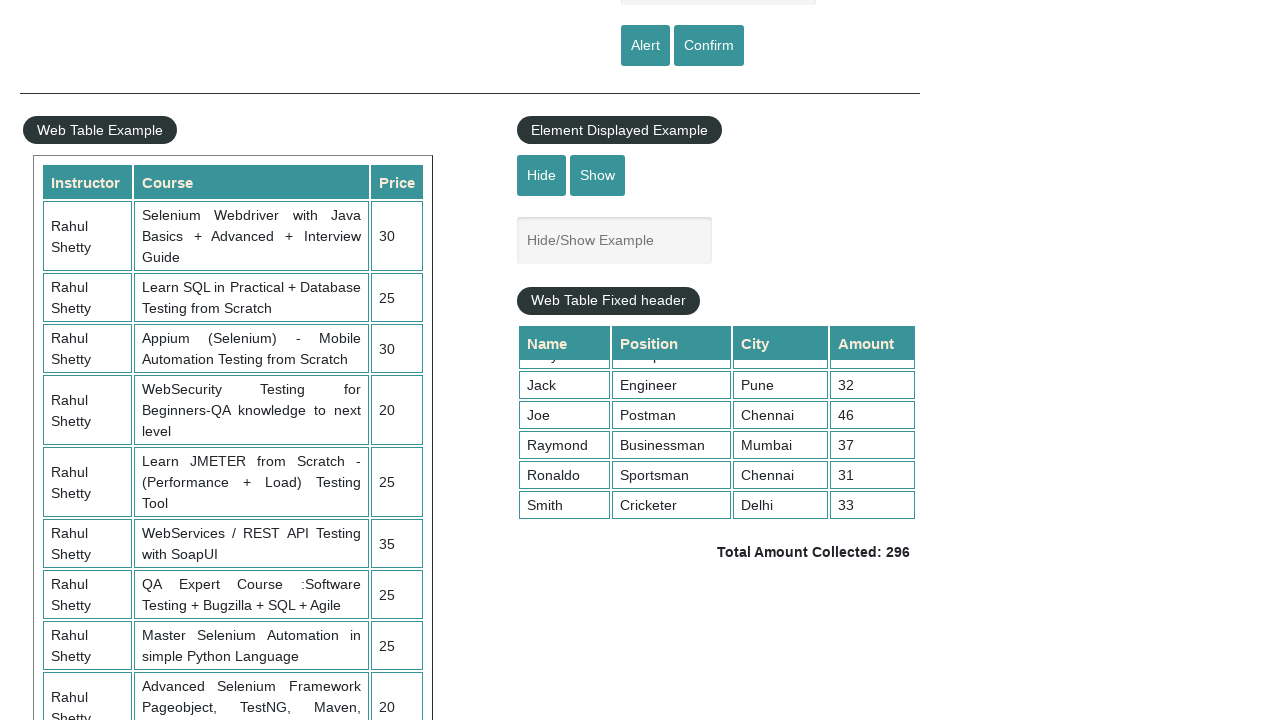